Tests a registration form by filling in first name, last name, and email fields, then submitting the form

Starting URL: http://suninjuly.github.io/registration1.html

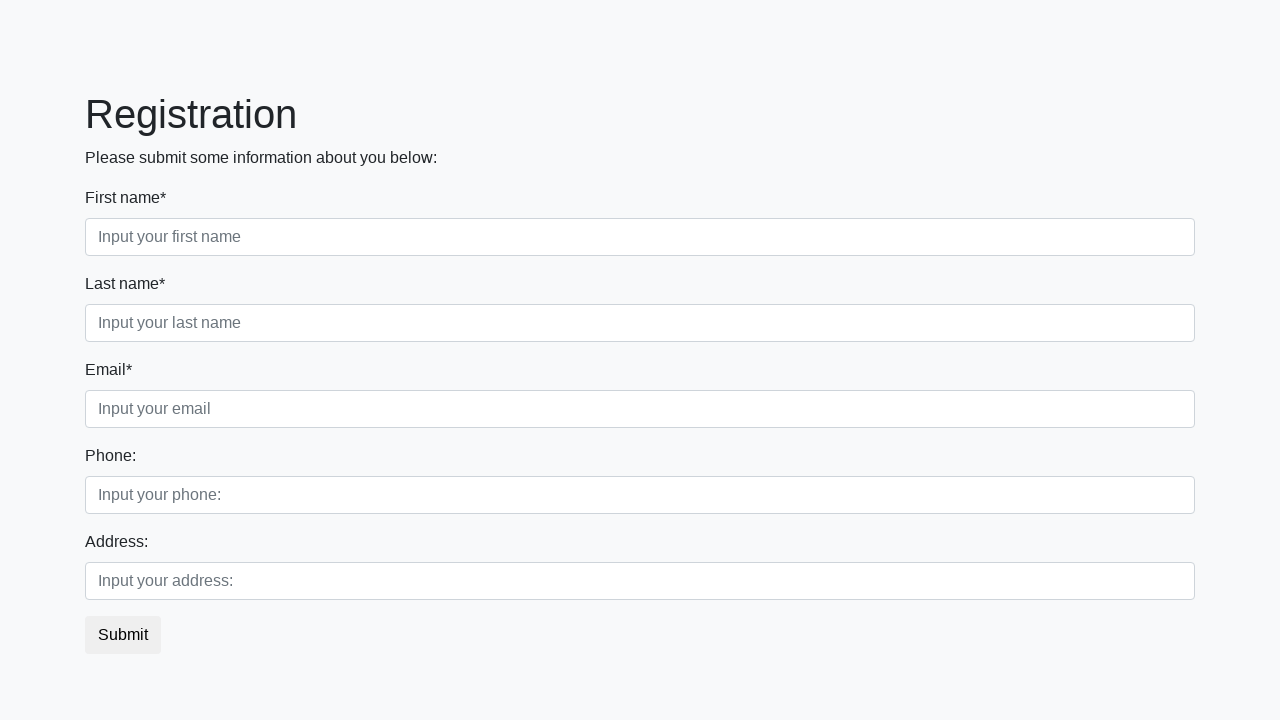

Filled first name field with 'Grisha' on [class='form-control first']
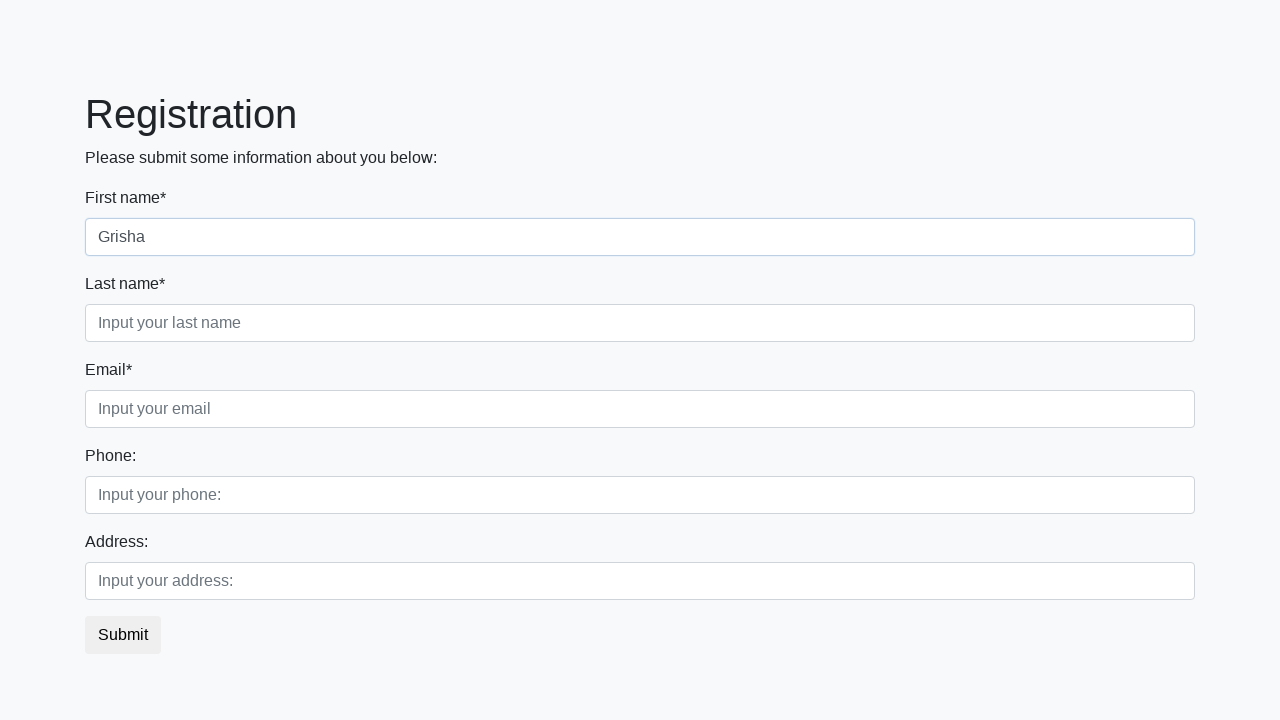

Filled last name field with 'Basistov' on div.first_block > div.form-group.second_class > input
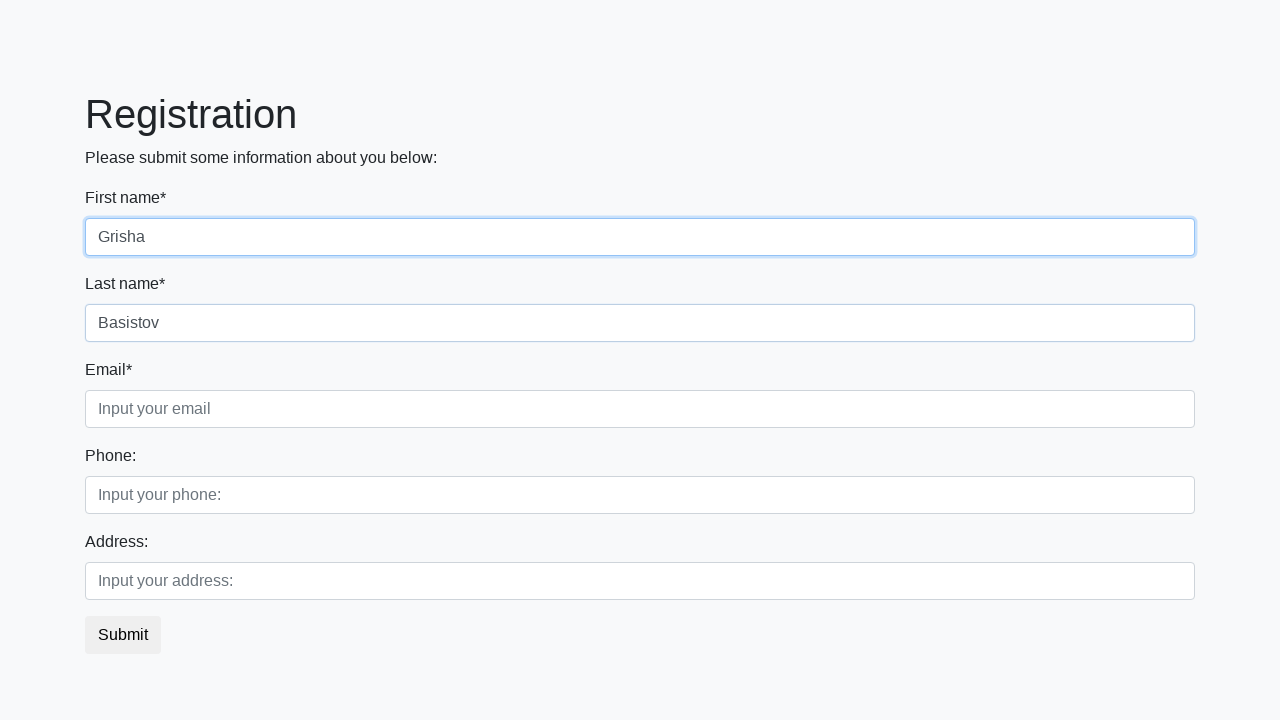

Filled email field with 'test@example.com' on div.first_block > div.form-group.third_class > input
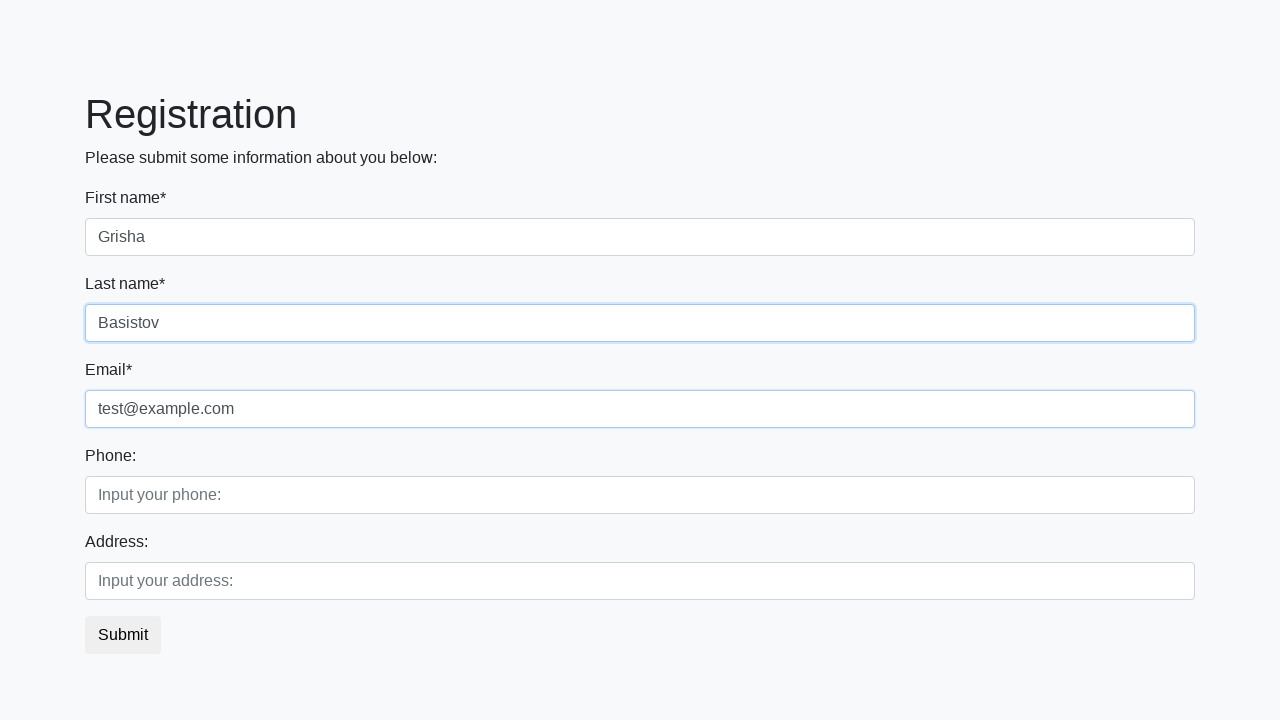

Clicked submit button at (123, 635) on button.btn
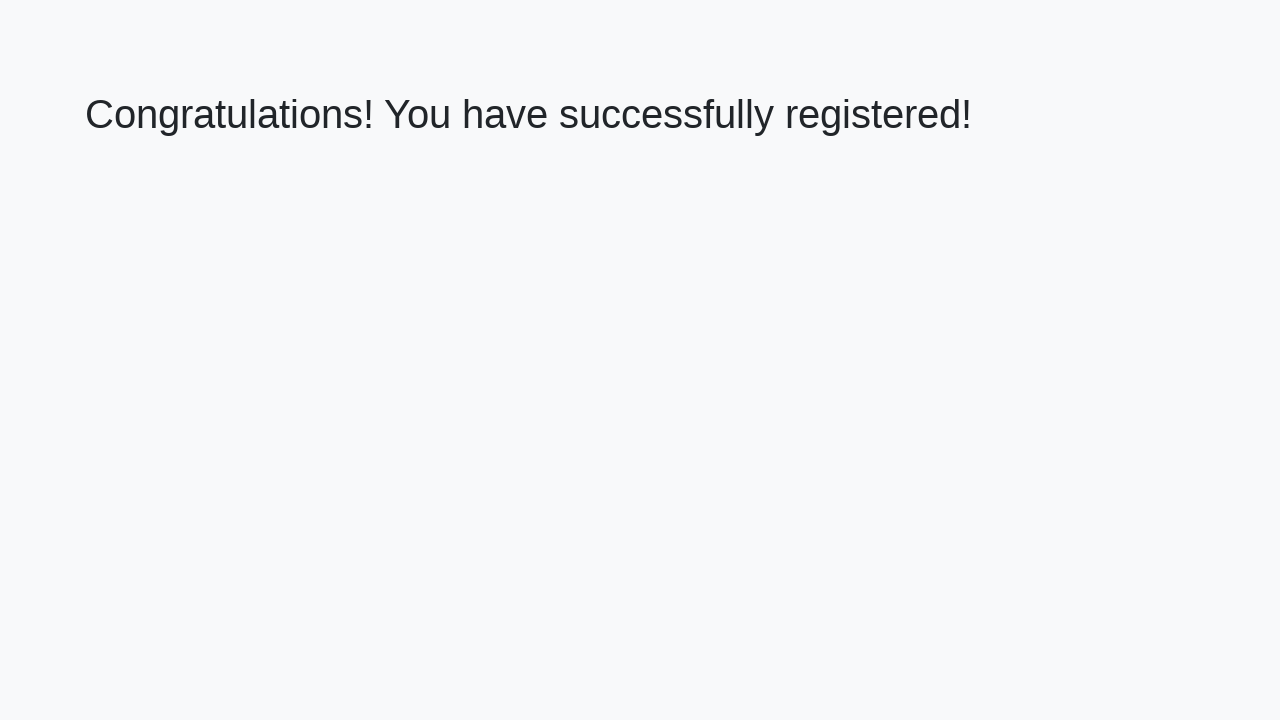

Waited 1000ms for success message
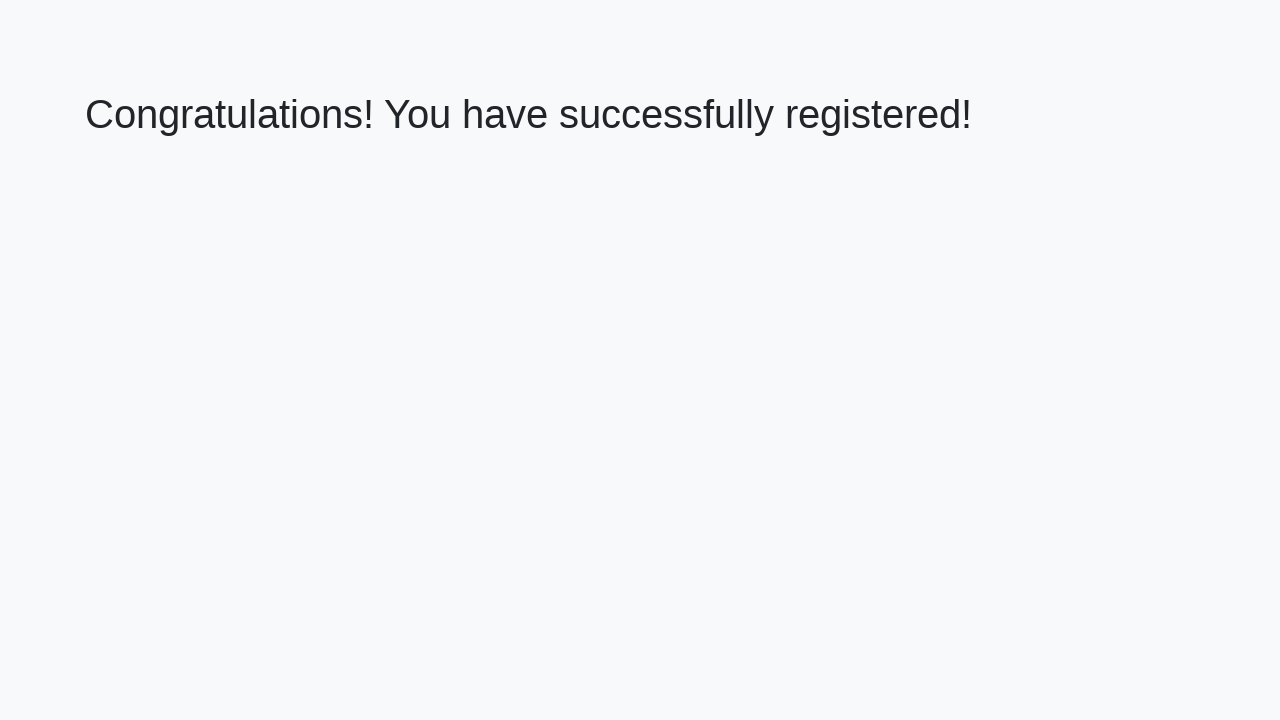

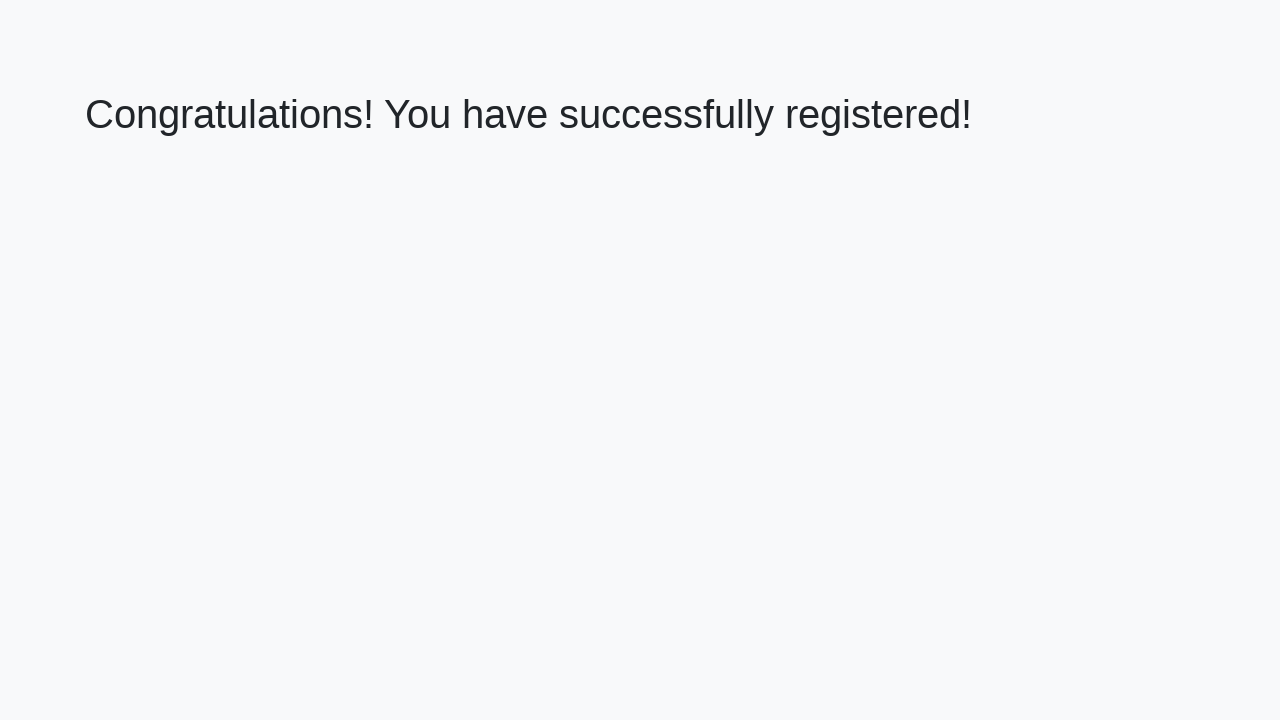